Navigates to the TripleTen homepage and waits for the page content to load

Starting URL: https://tripleten.com/

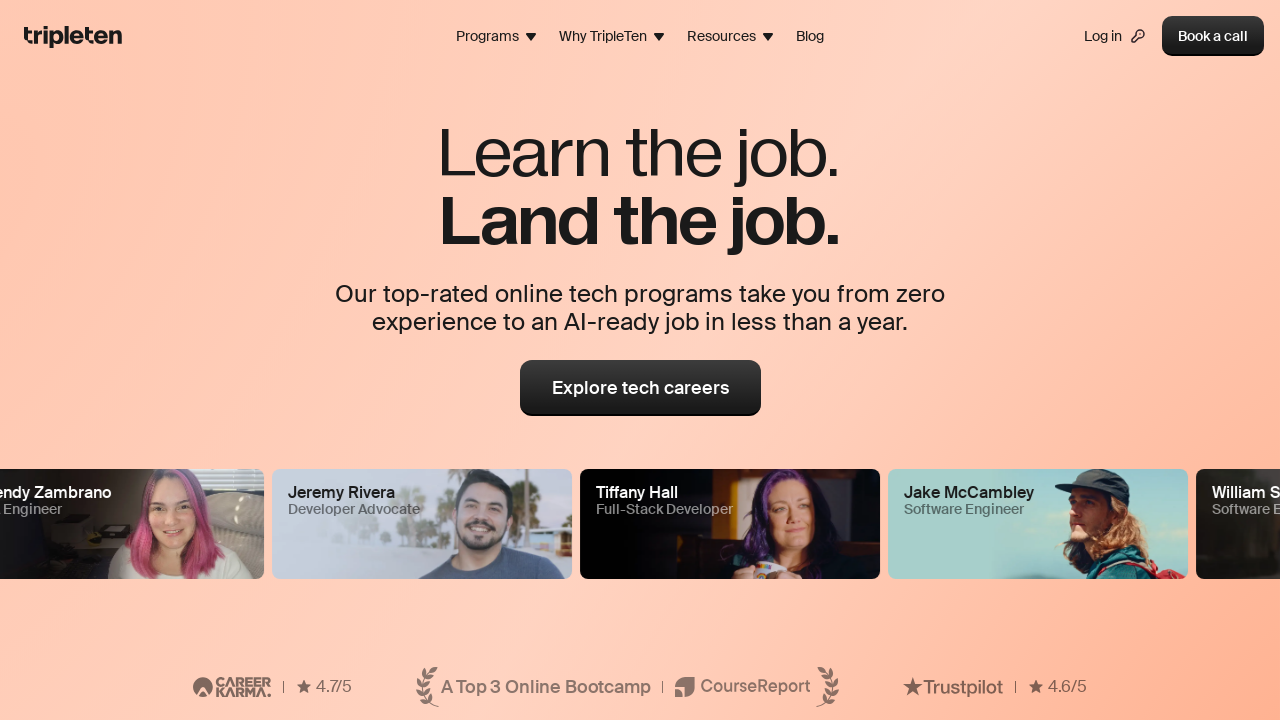

Navigated to TripleTen homepage at https://tripleten.com/
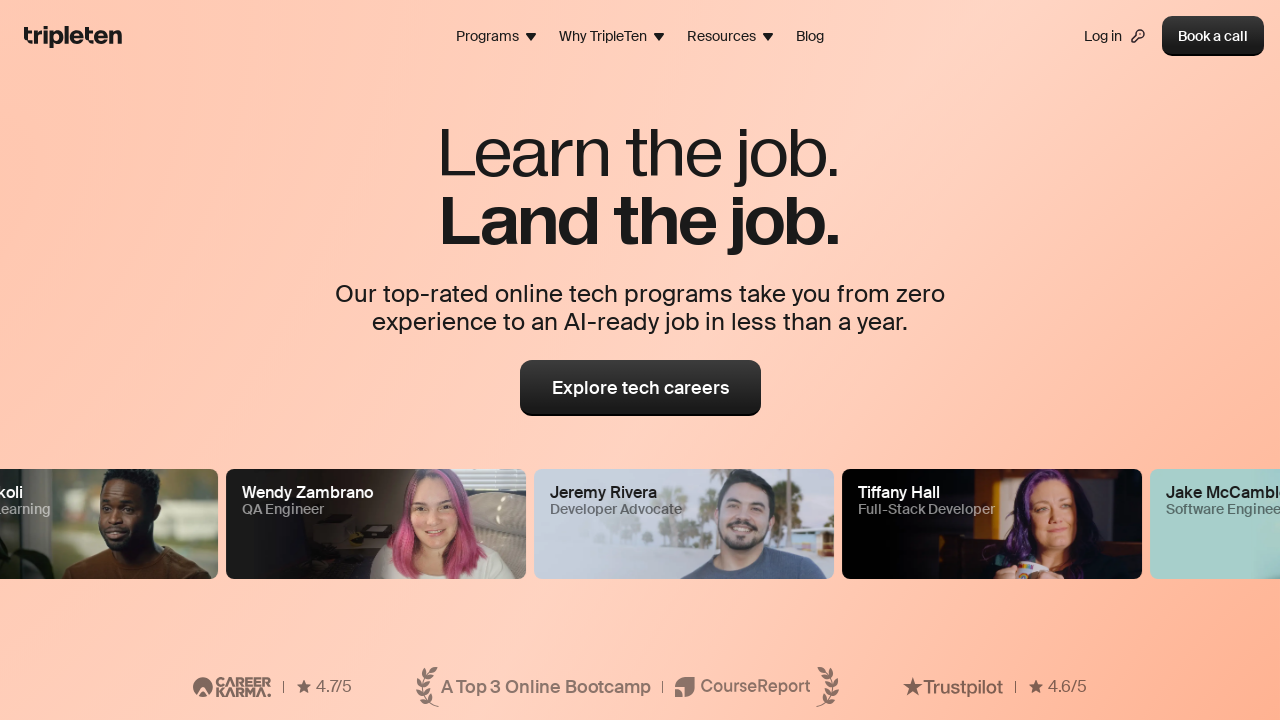

Page fully loaded - network activity idle
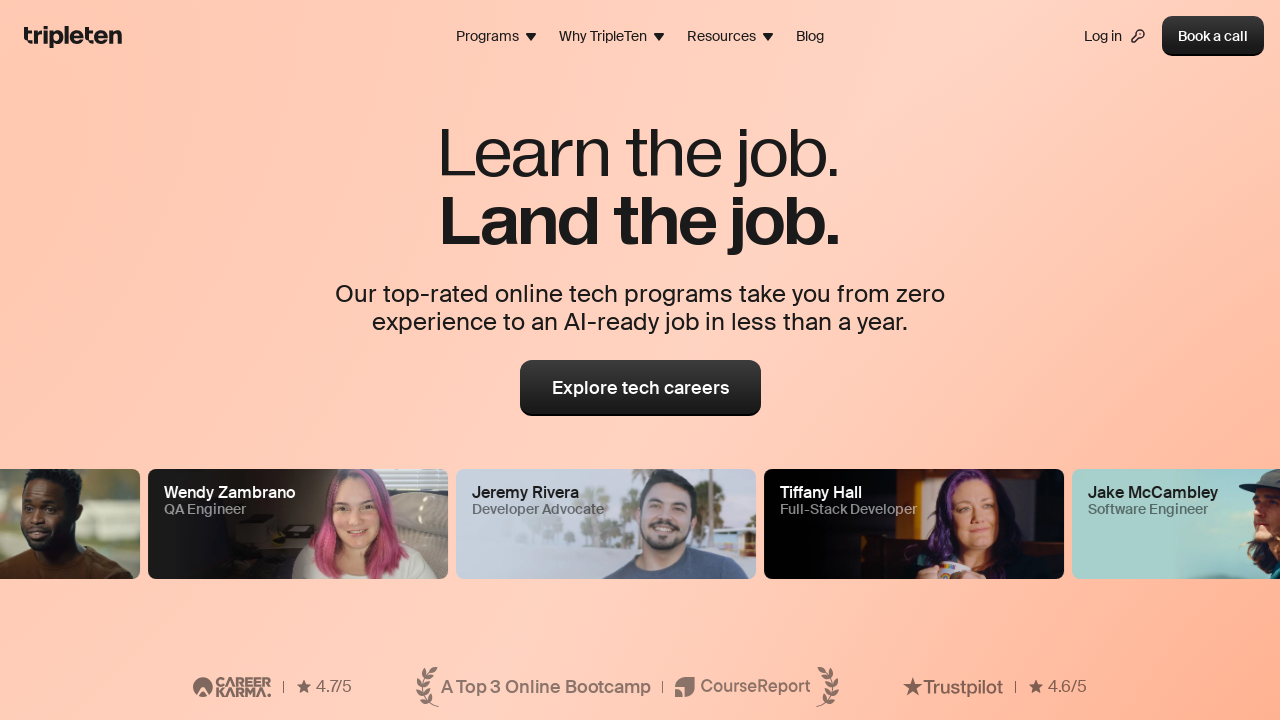

Main heading (h1) element detected on page
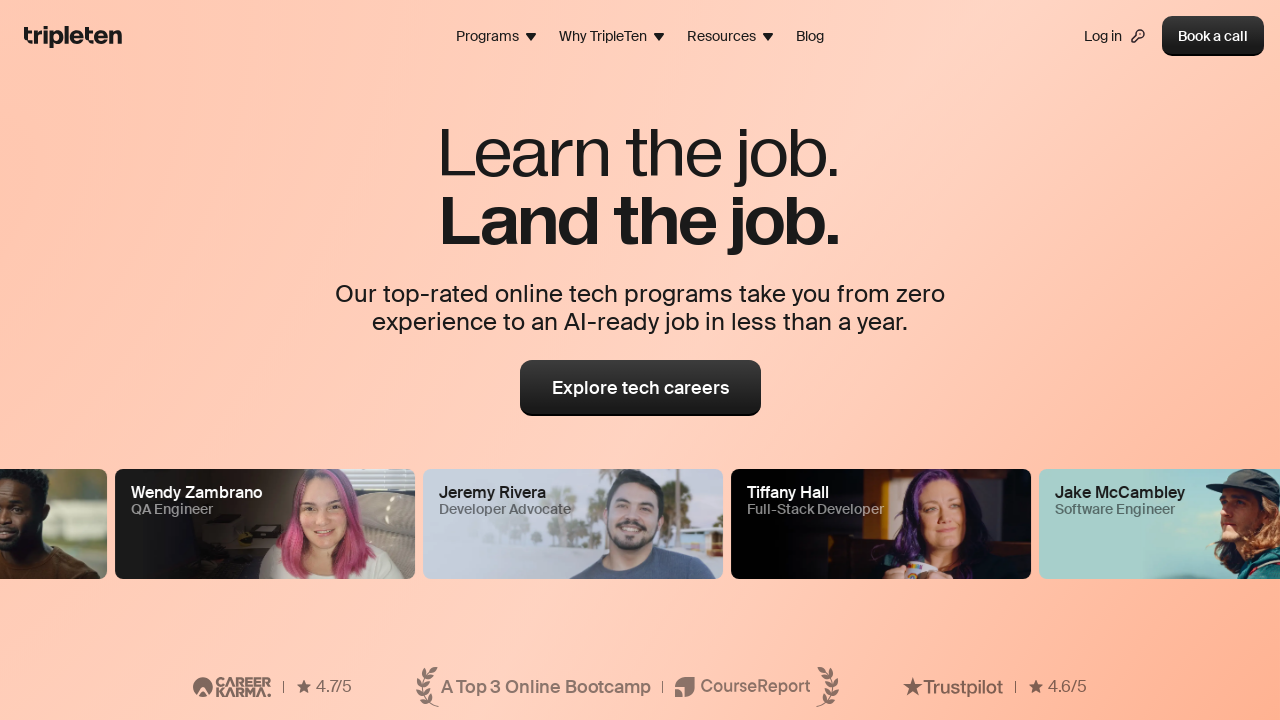

Page title verified: TripleTen: Online Tech Bootcamps | Part-Time & Full-Time
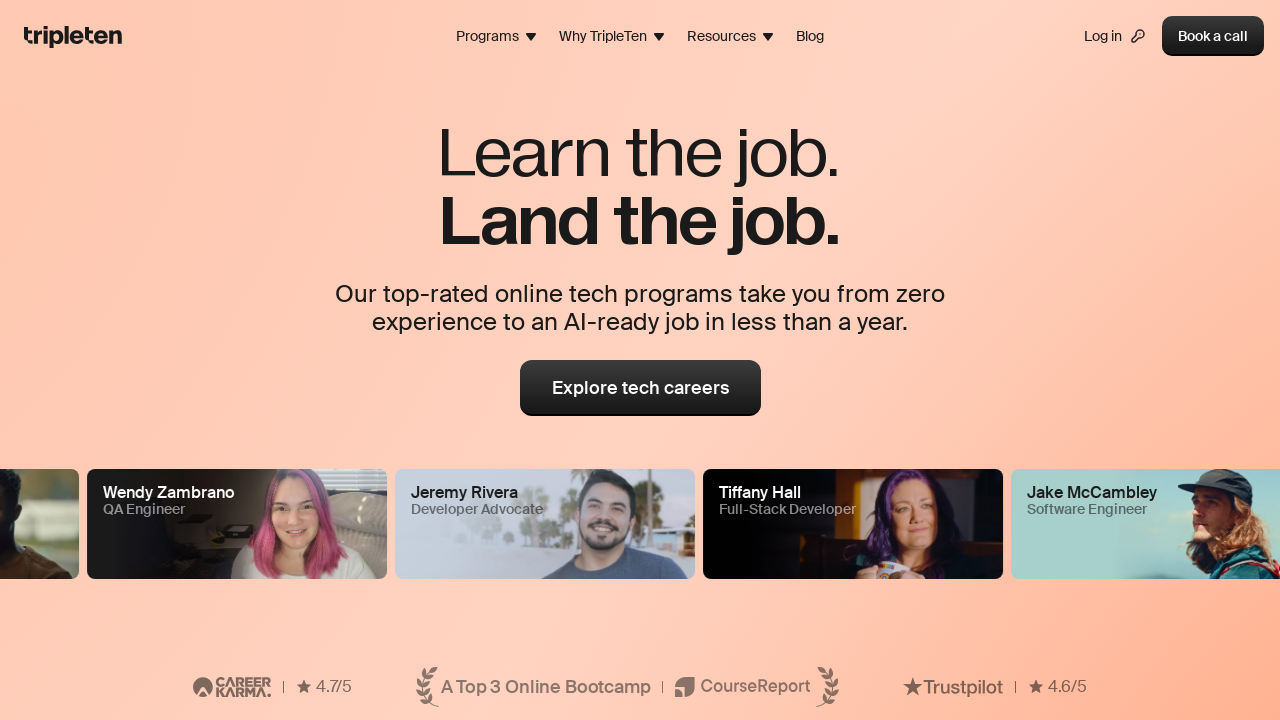

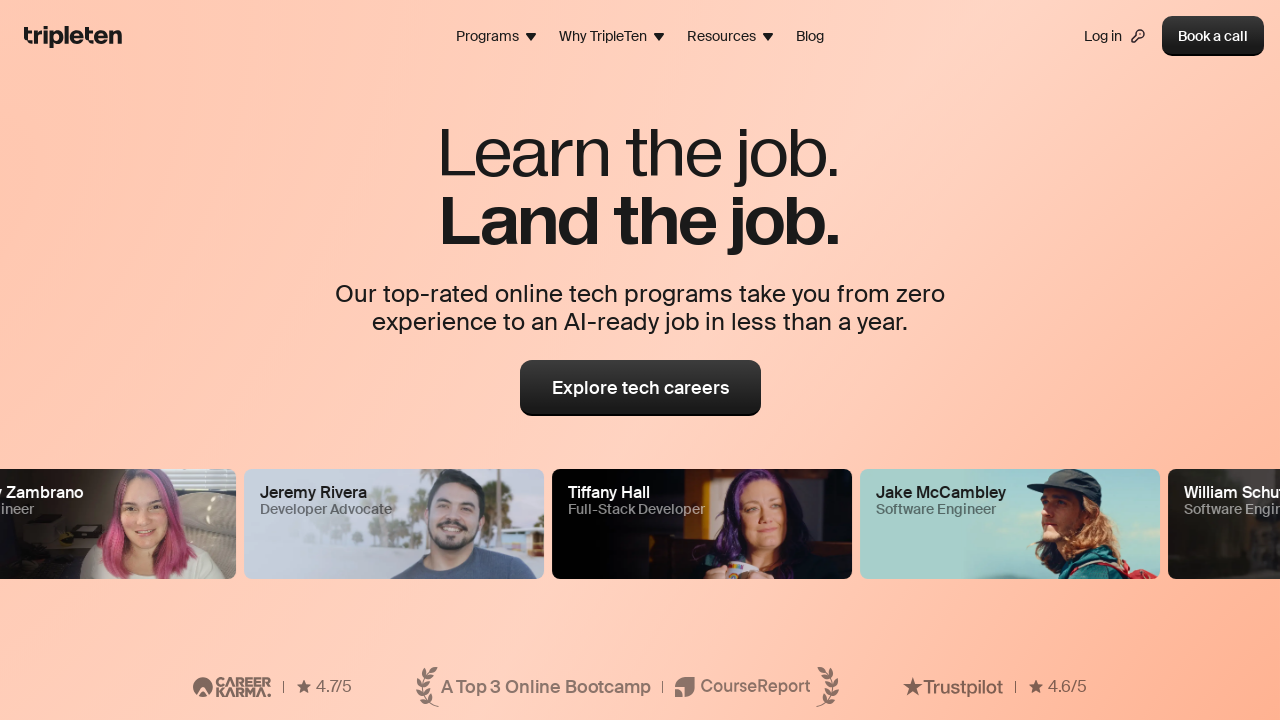